Tests the search functionality on a grocery shopping site by typing a search term, verifying the number of products displayed, and adding a specific product (Cashews) to the cart.

Starting URL: https://rahulshettyacademy.com/seleniumPractise/#/

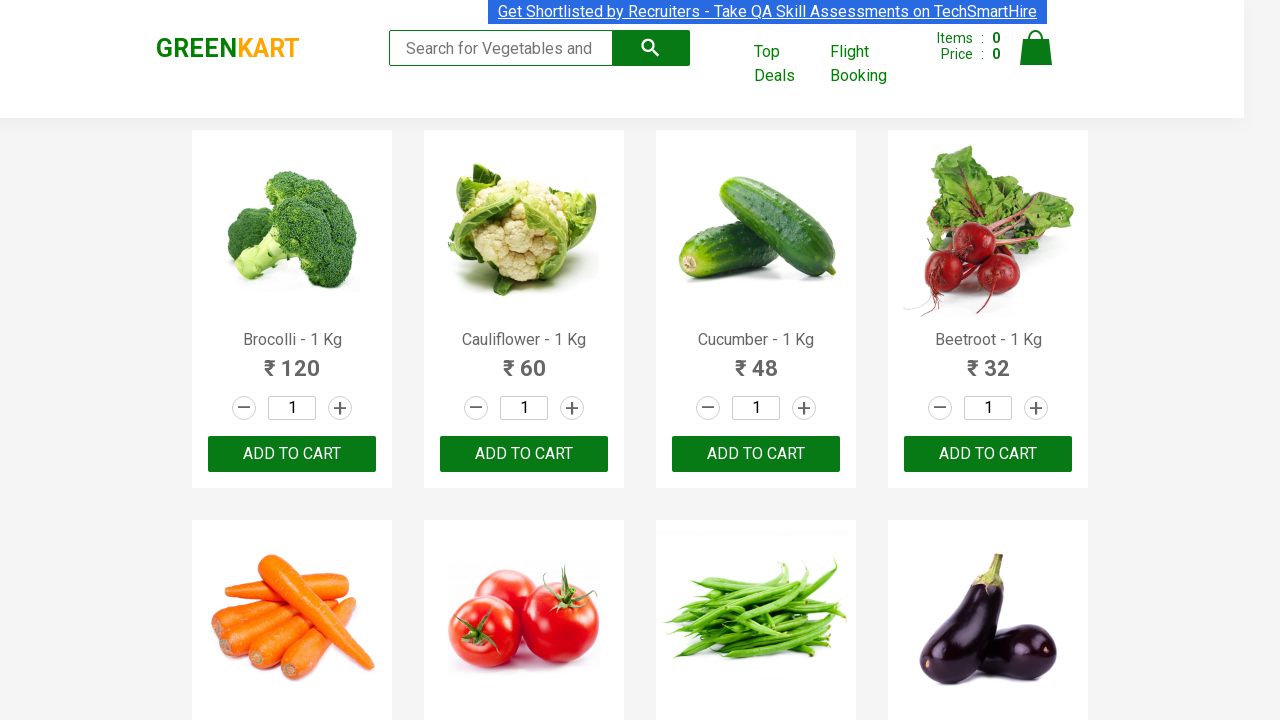

Filled search box with 'ca' on .search-keyword
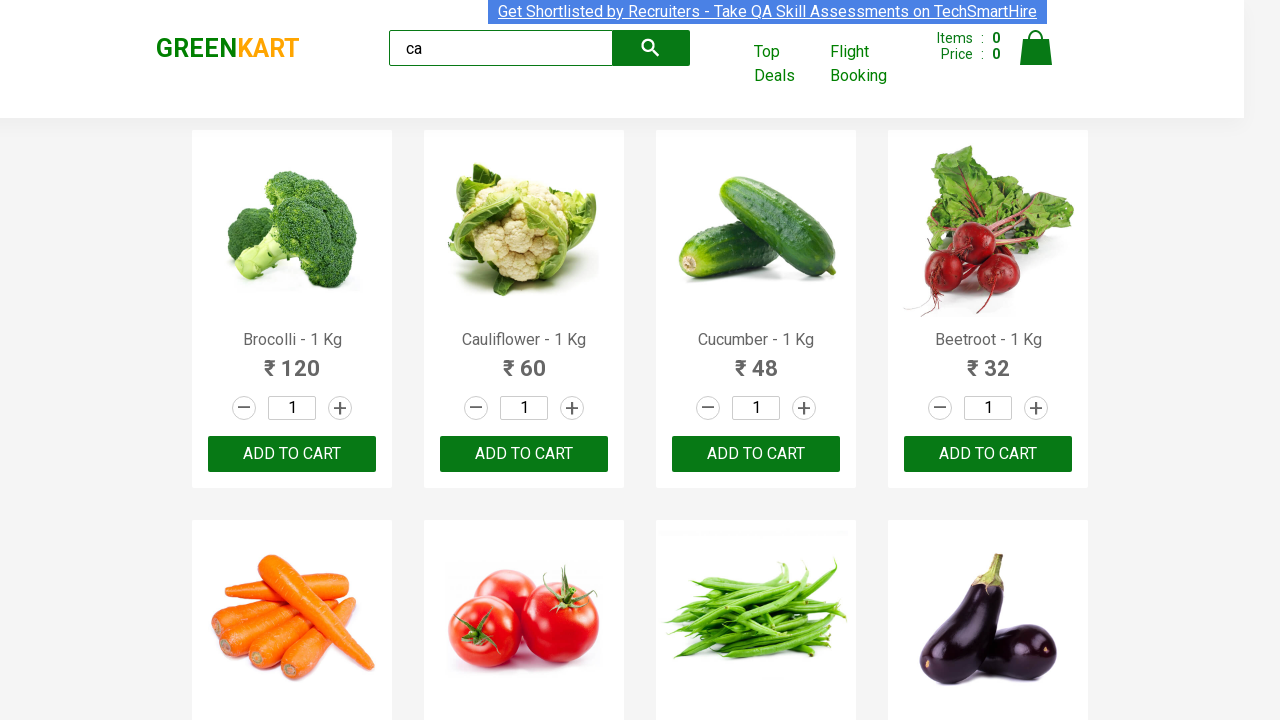

Waited 2 seconds for products to load
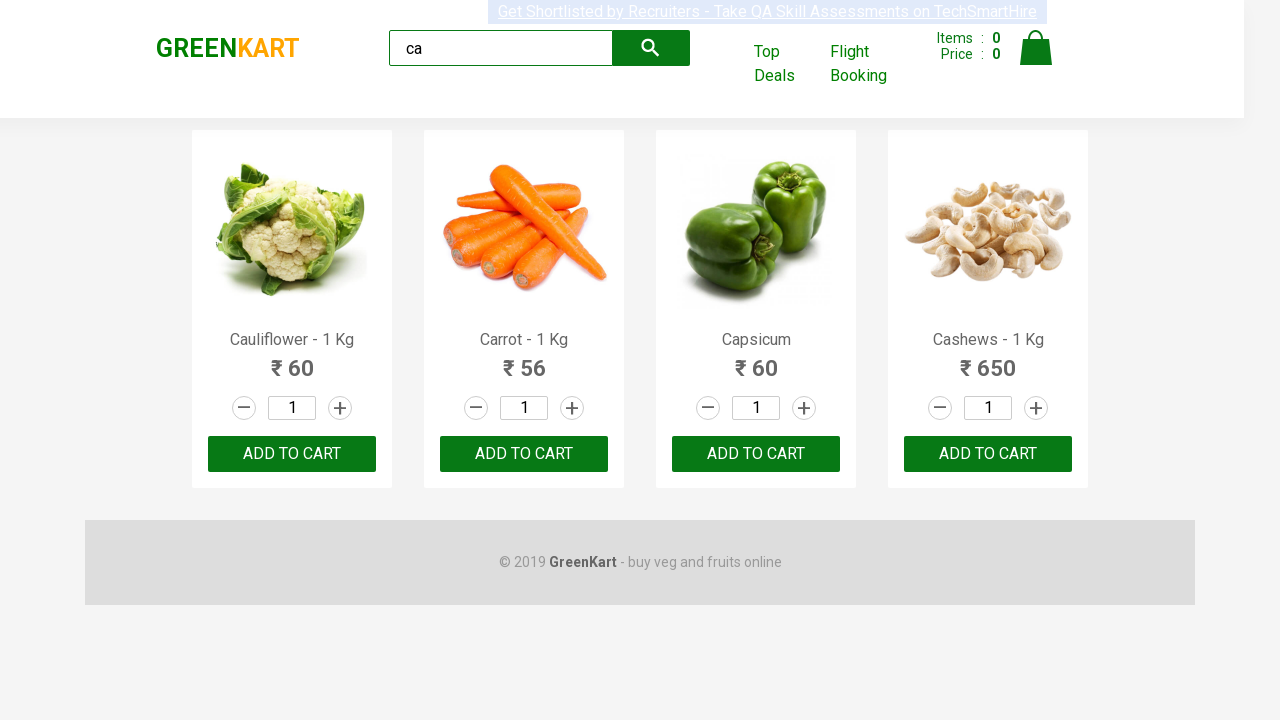

Verified products are displayed
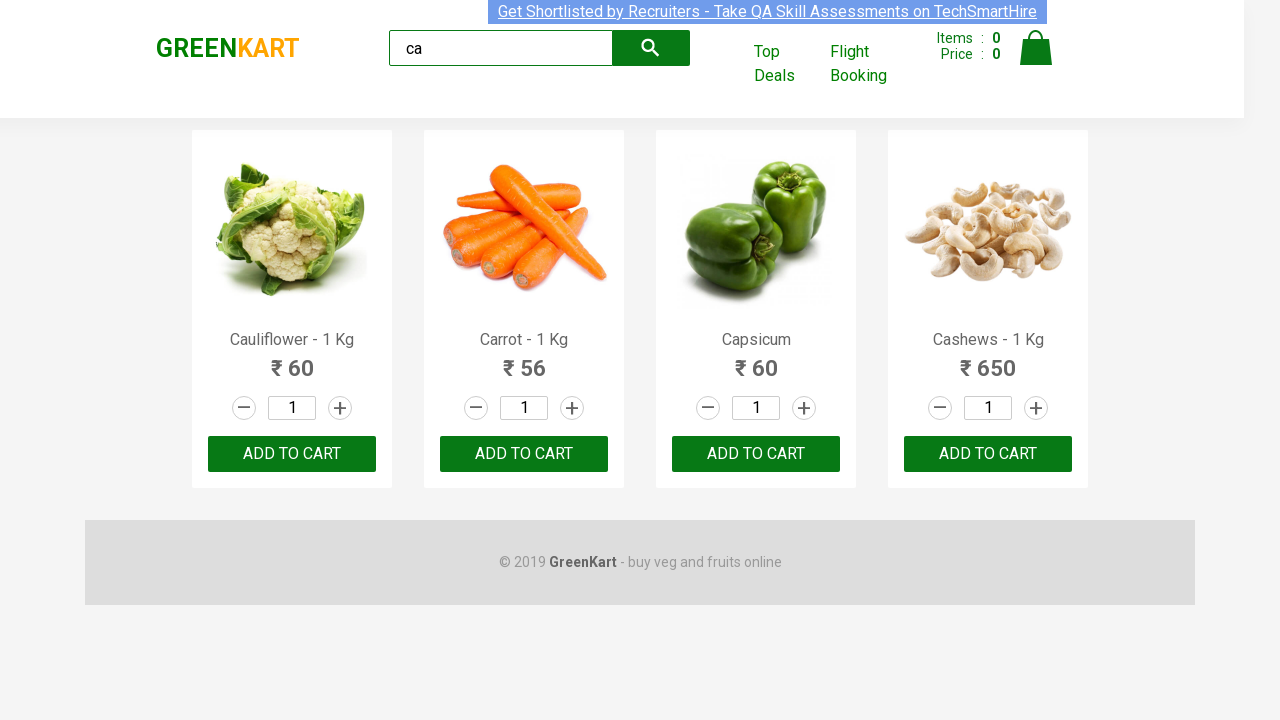

Retrieved 4 products from search results
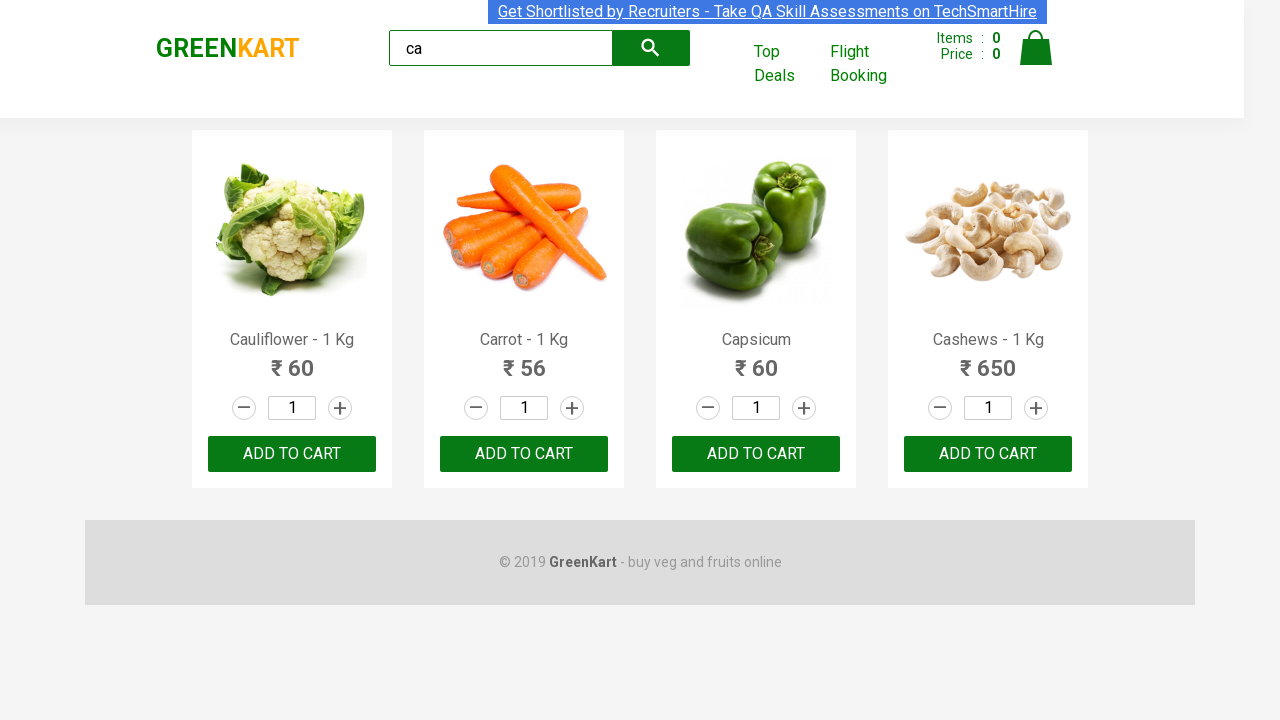

Read product name: Cauliflower - 1 Kg
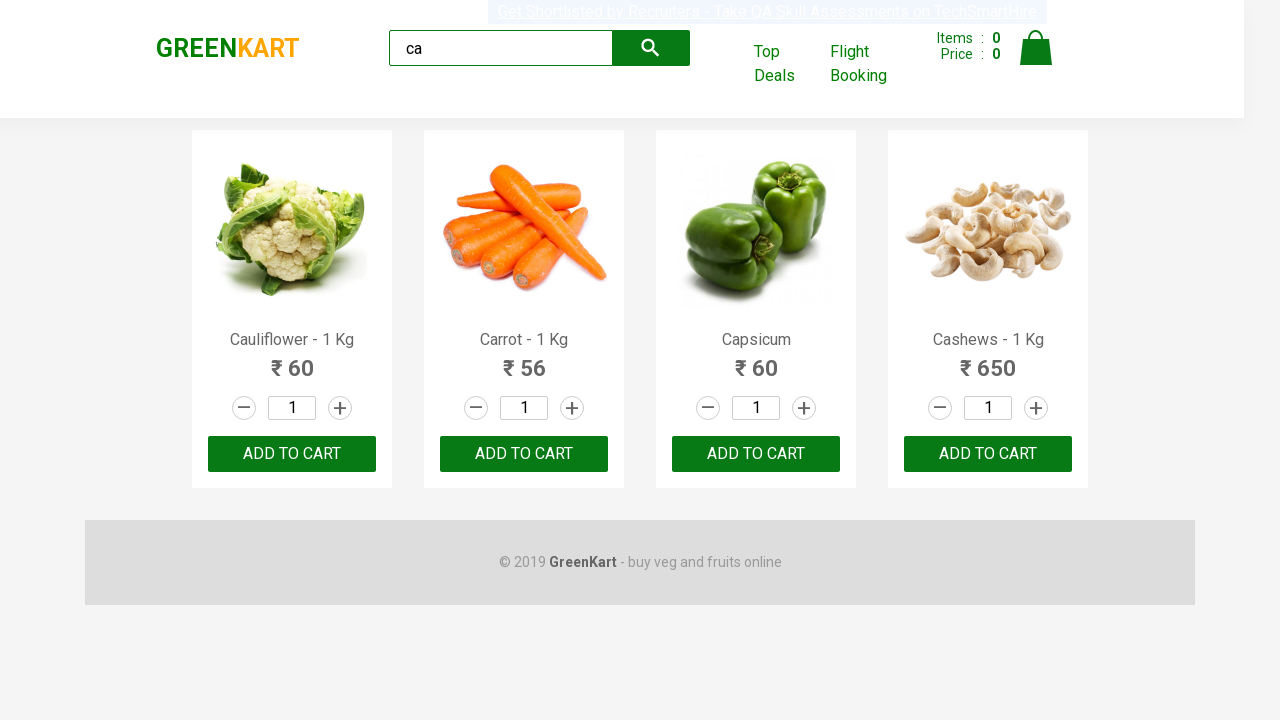

Read product name: Carrot - 1 Kg
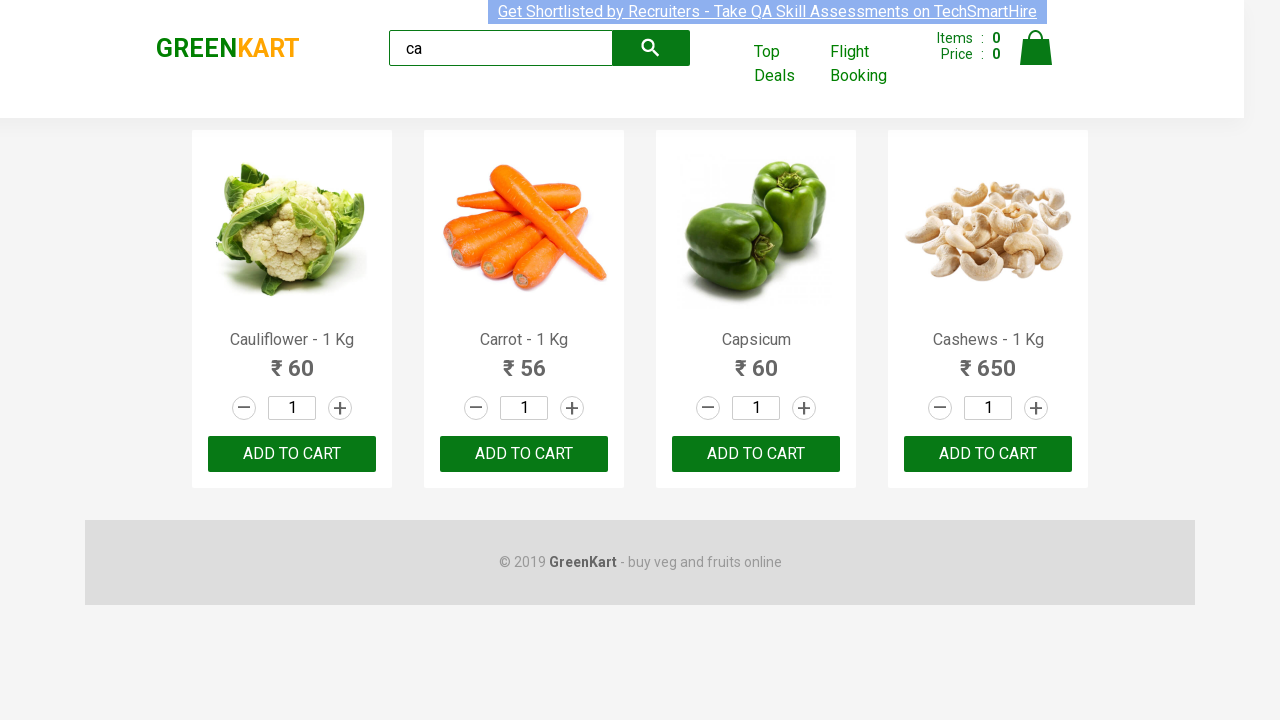

Read product name: Capsicum
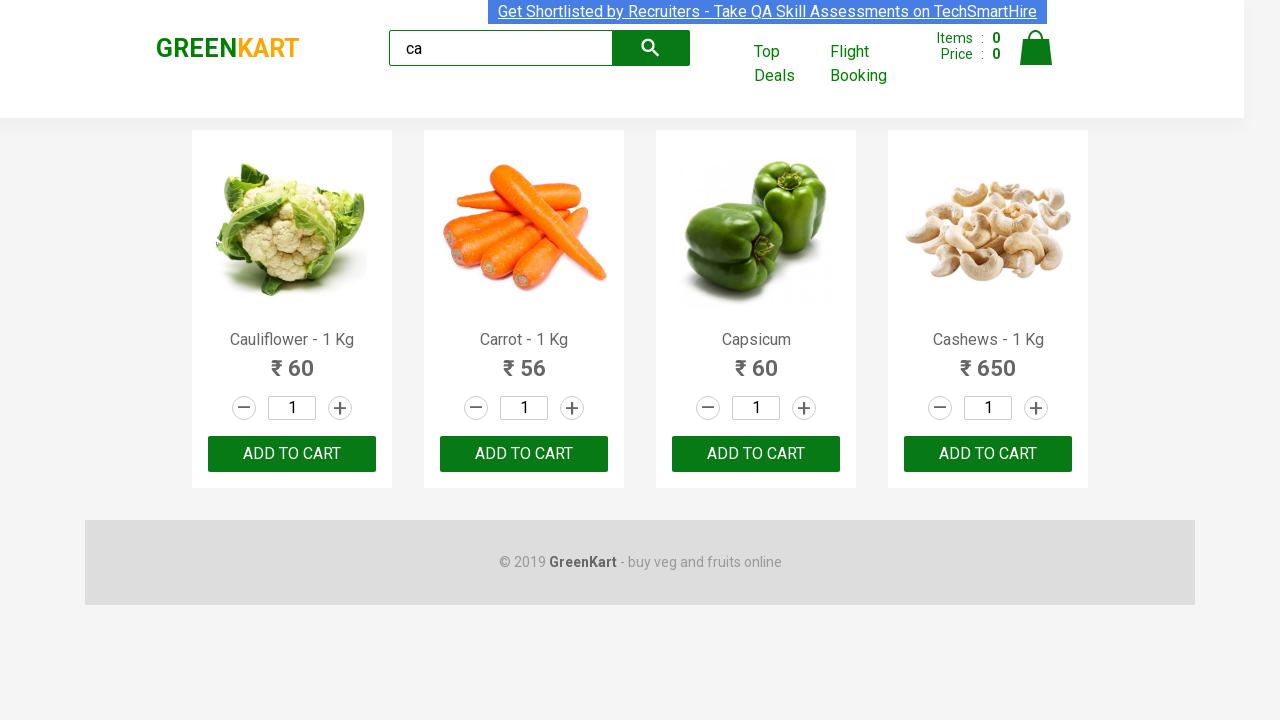

Read product name: Cashews - 1 Kg
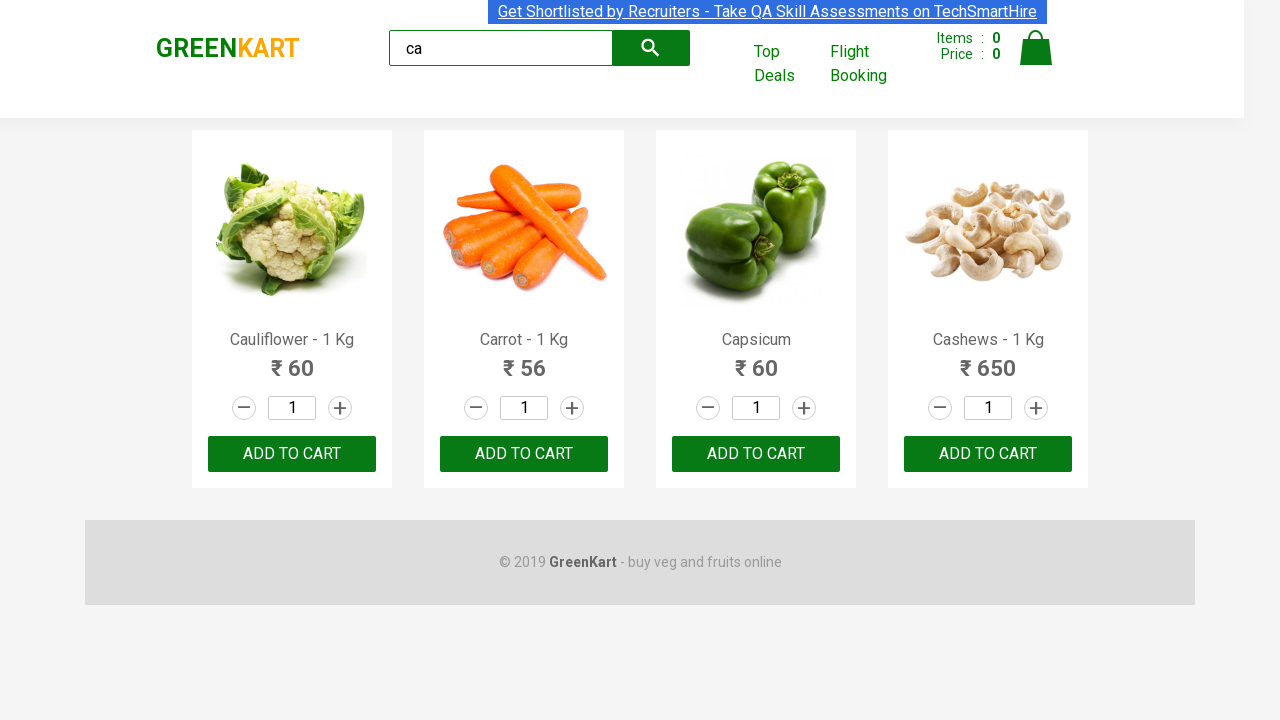

Clicked ADD TO CART button for Cashews at (988, 454) on .products .product >> nth=3 >> button
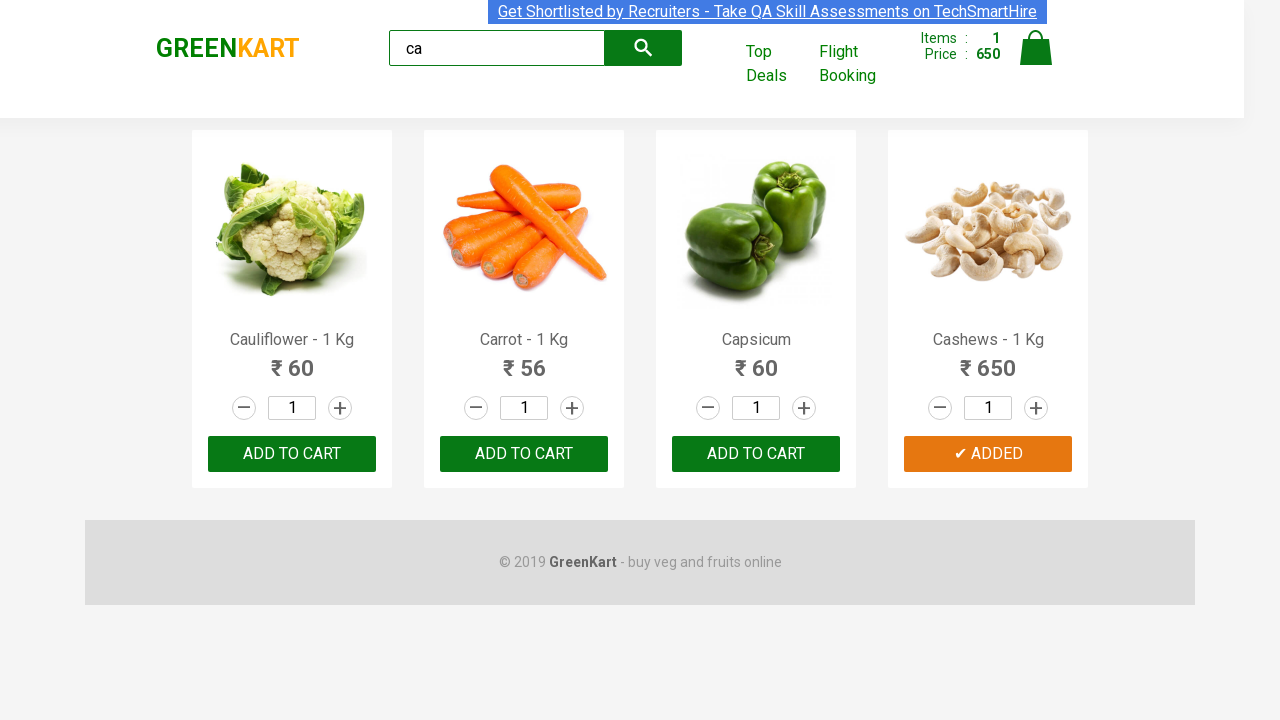

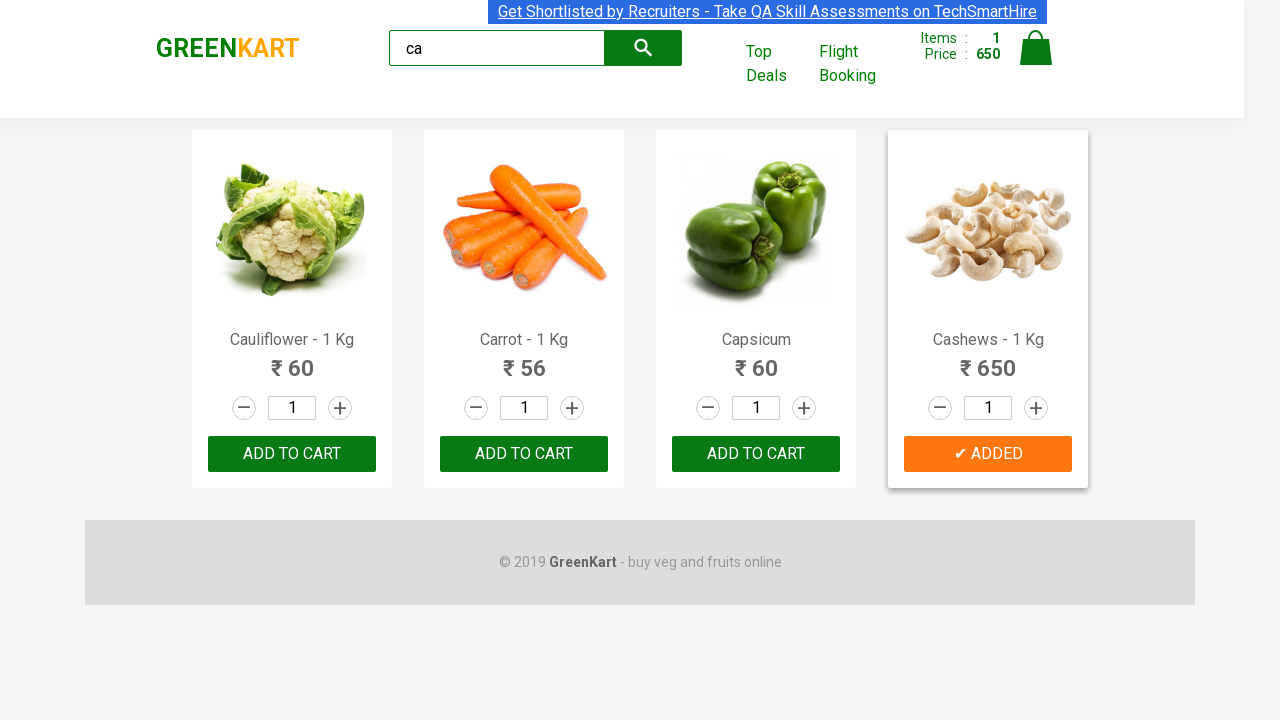